Tests navigation between multiple browser windows - verifies page content on the add/remove page, clicks a link that opens a new window for Electronics products, verifies the new page content and product count, then switches back to the original window and verifies the URL.

Starting URL: https://testotomasyonu.com/addremove/

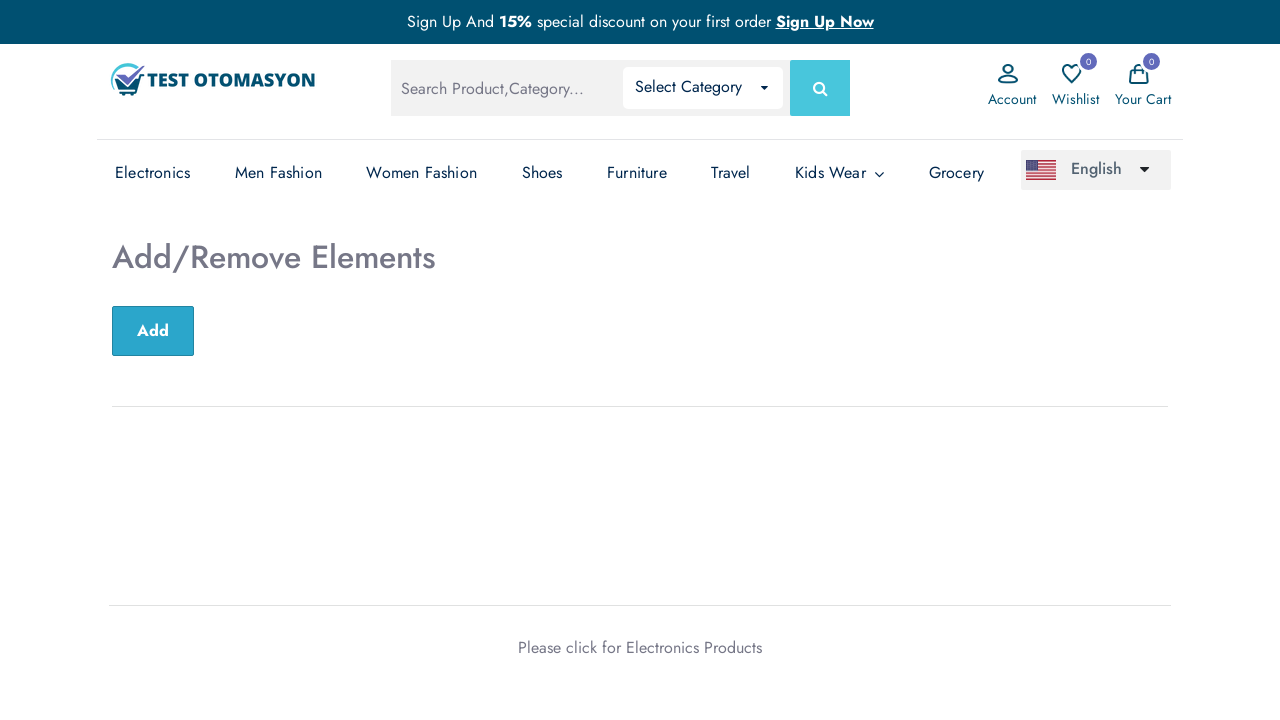

Located h2 element on page
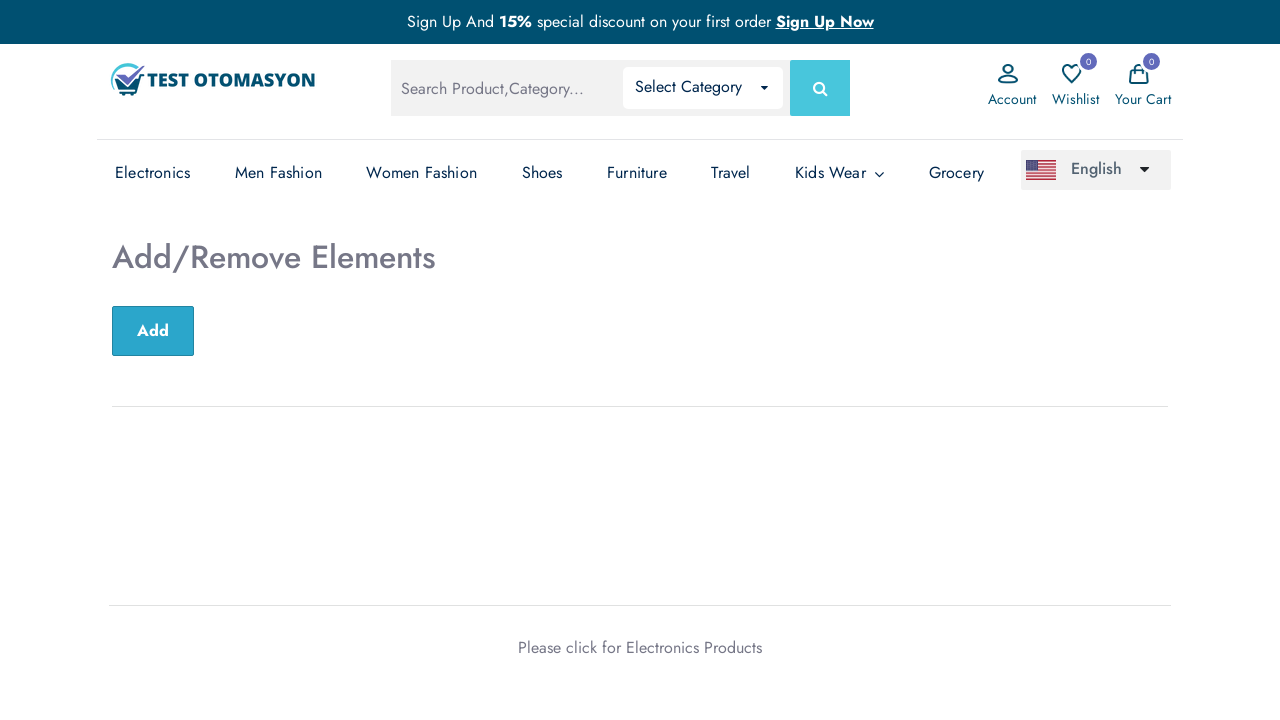

Verified page heading is 'Add/Remove Elements'
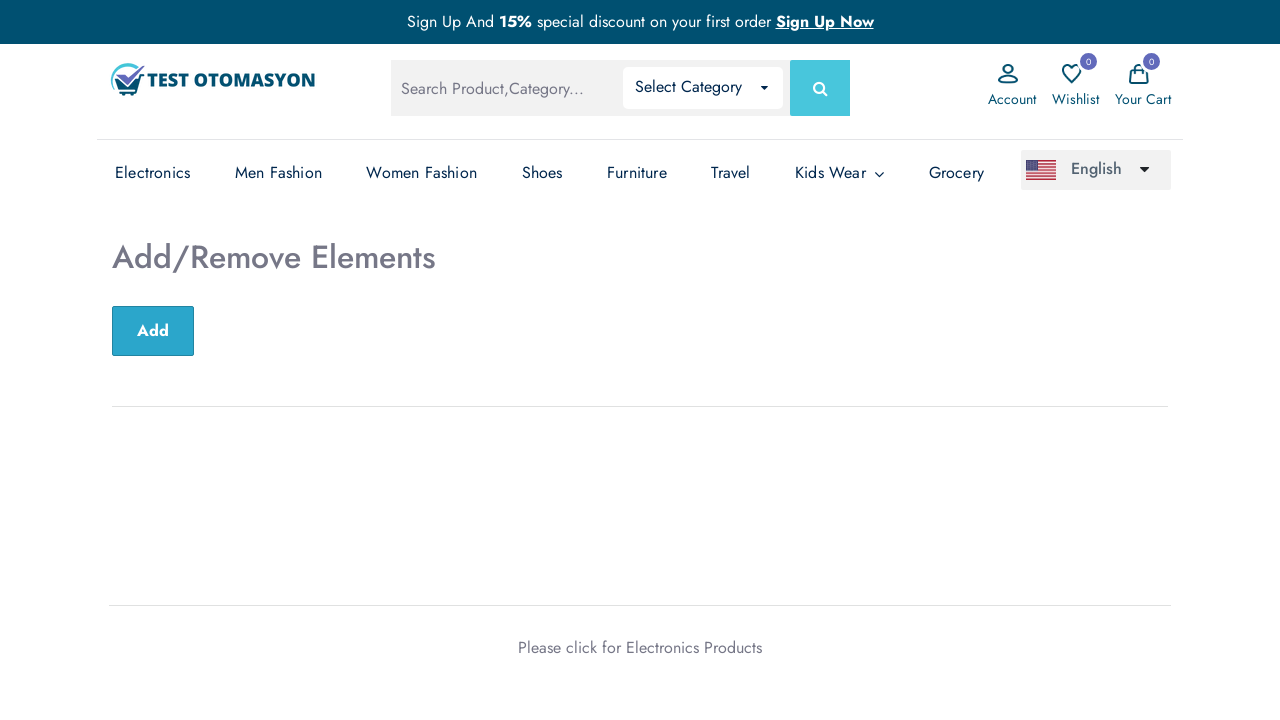

Verified page title is 'Test Otomasyonu'
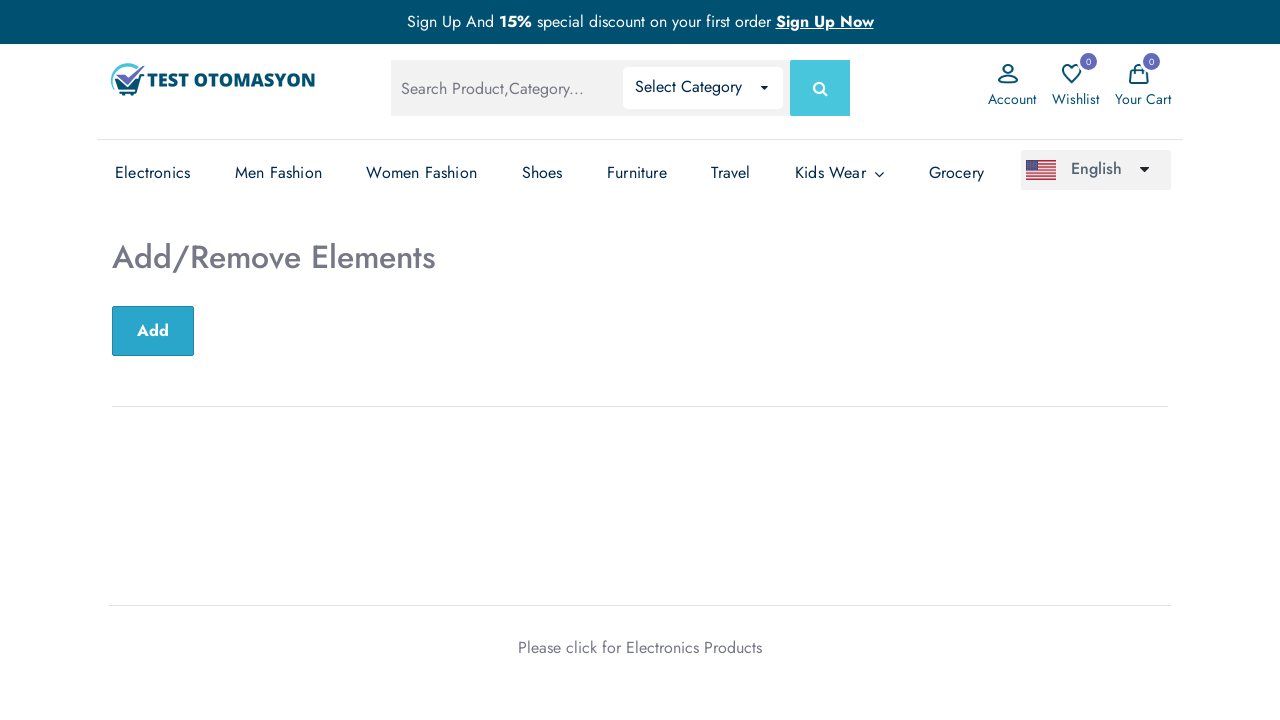

Clicked 'Electronics Products' link to open new window at (694, 647) on text=Electronics Products
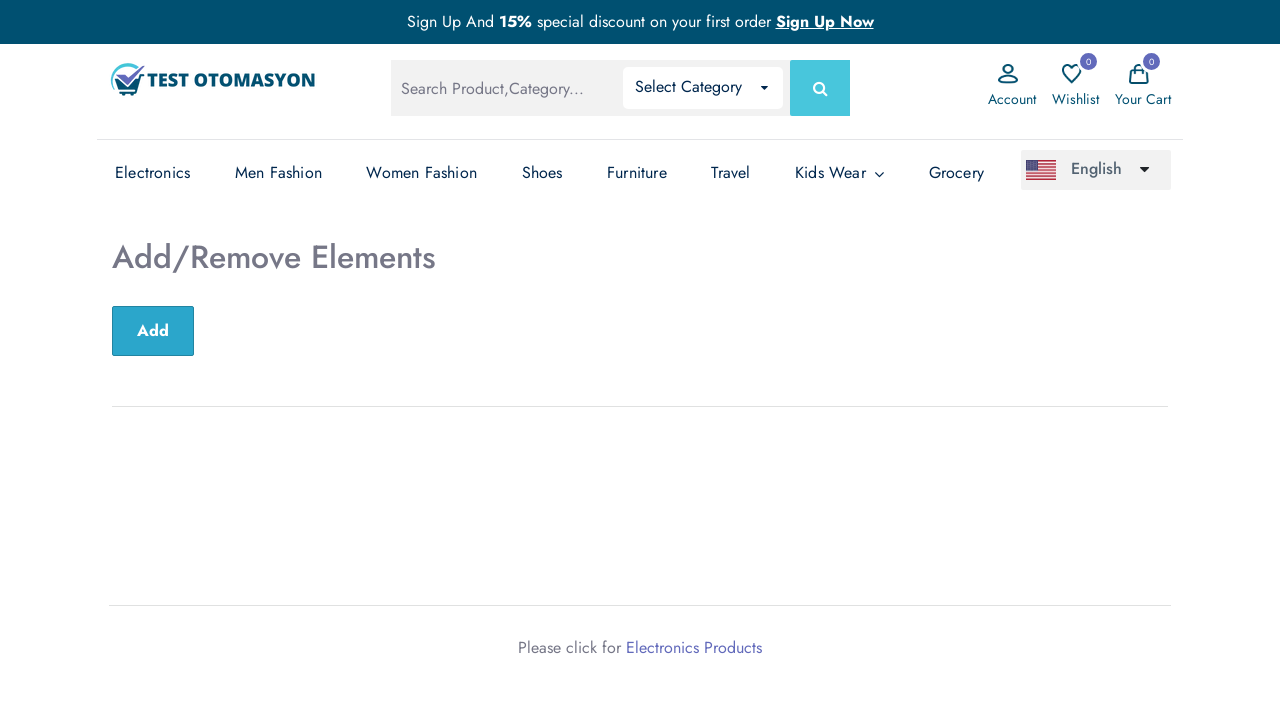

Captured new page/tab opened by Electronics Products link
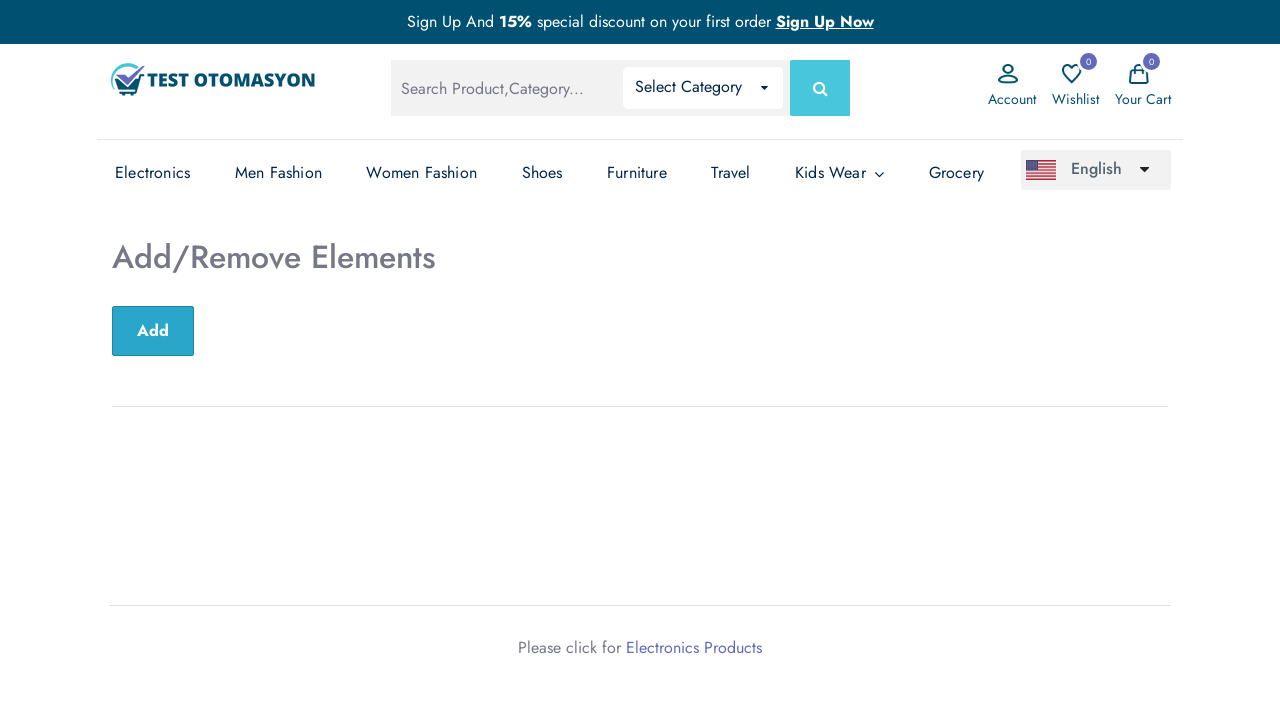

Waited for new Electronics page to fully load
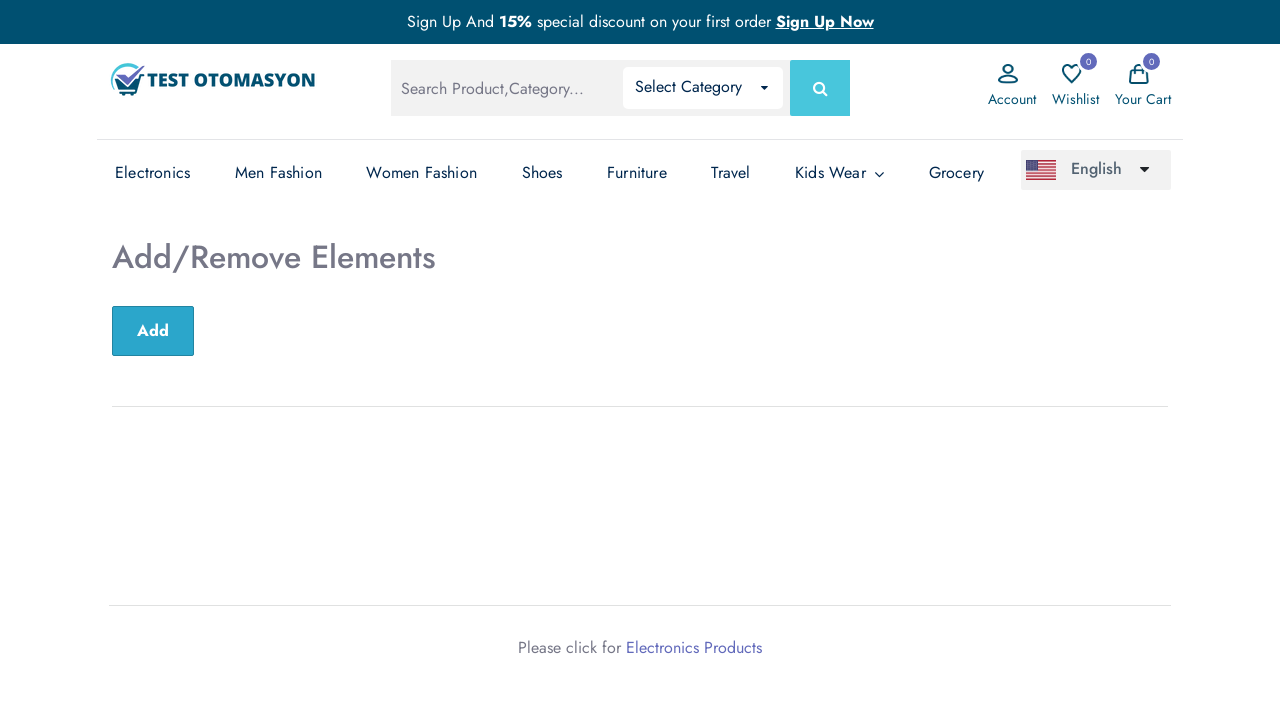

Verified new page title contains 'Electronics'
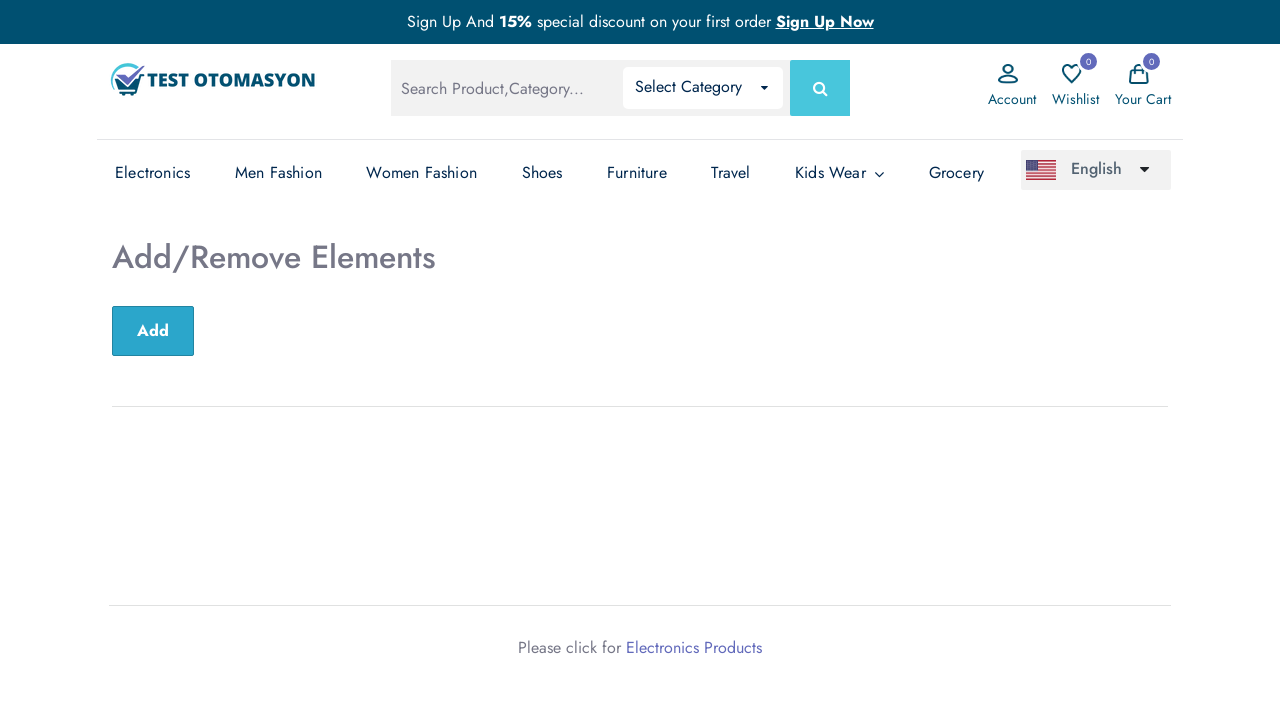

Located product count element on Electronics page
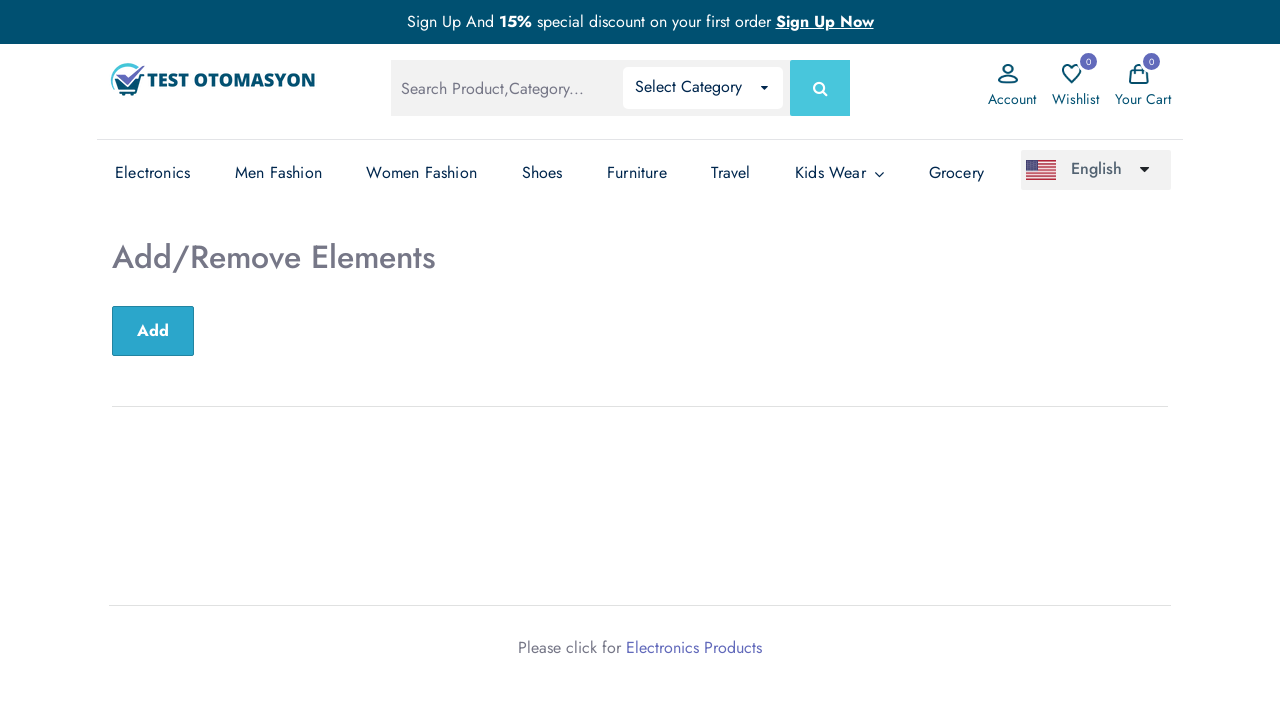

Retrieved product count text from element
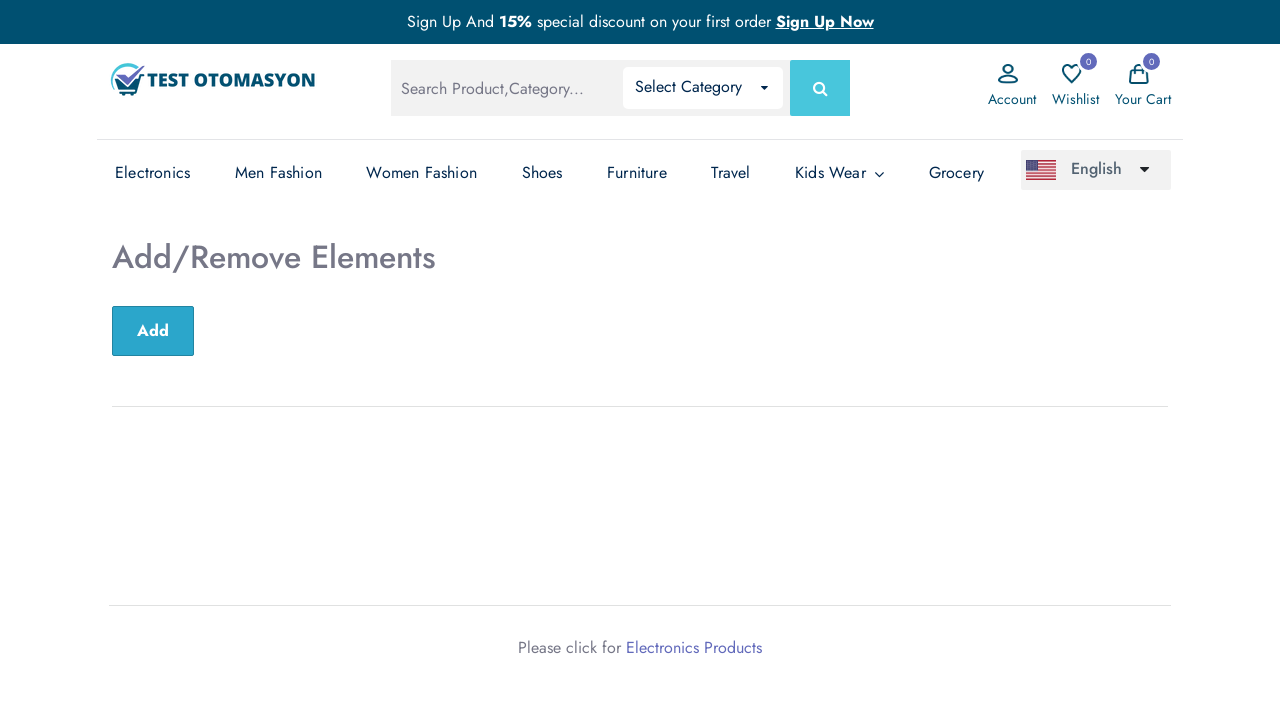

Extracted product count number: 16
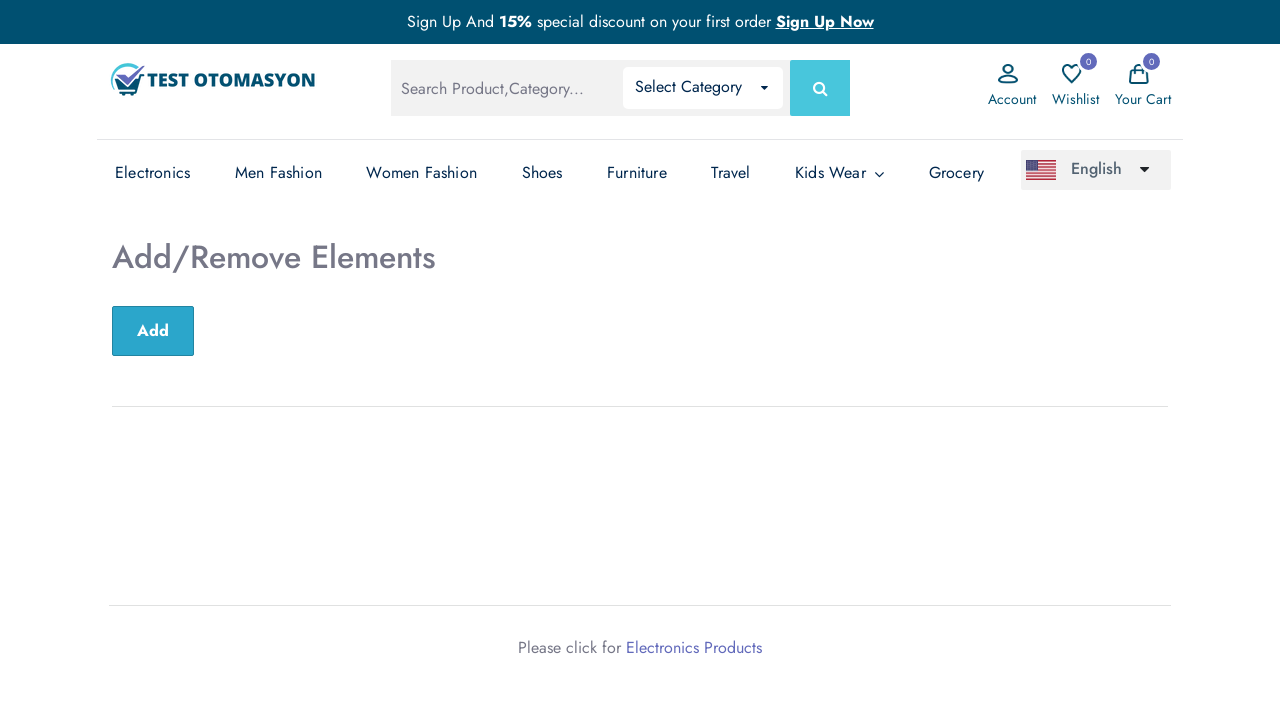

Verified product count equals 16
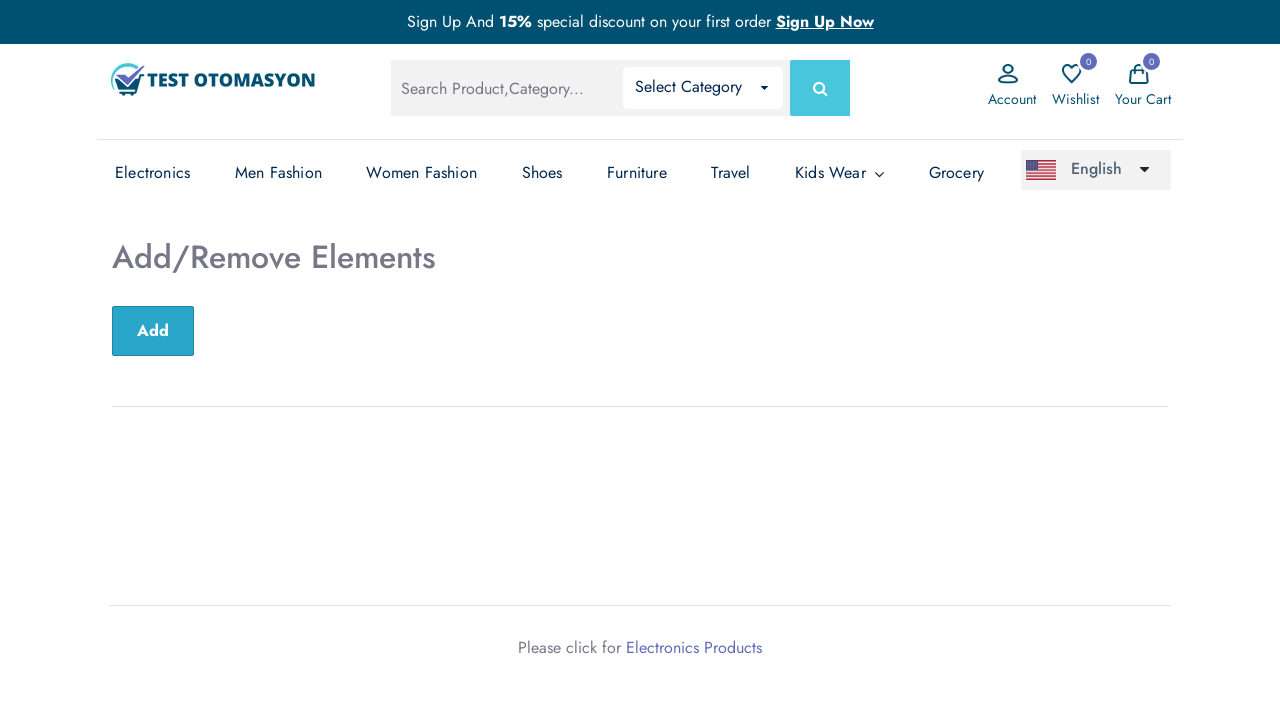

Verified original page URL still contains 'addremove'
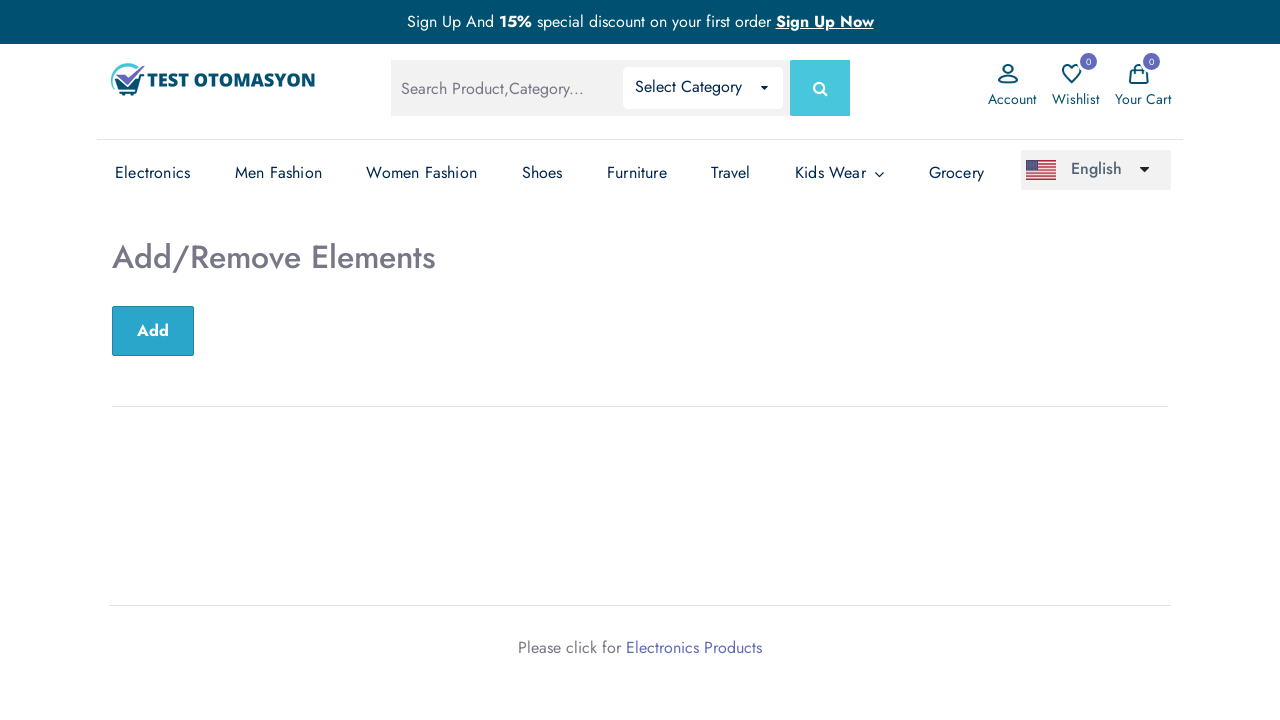

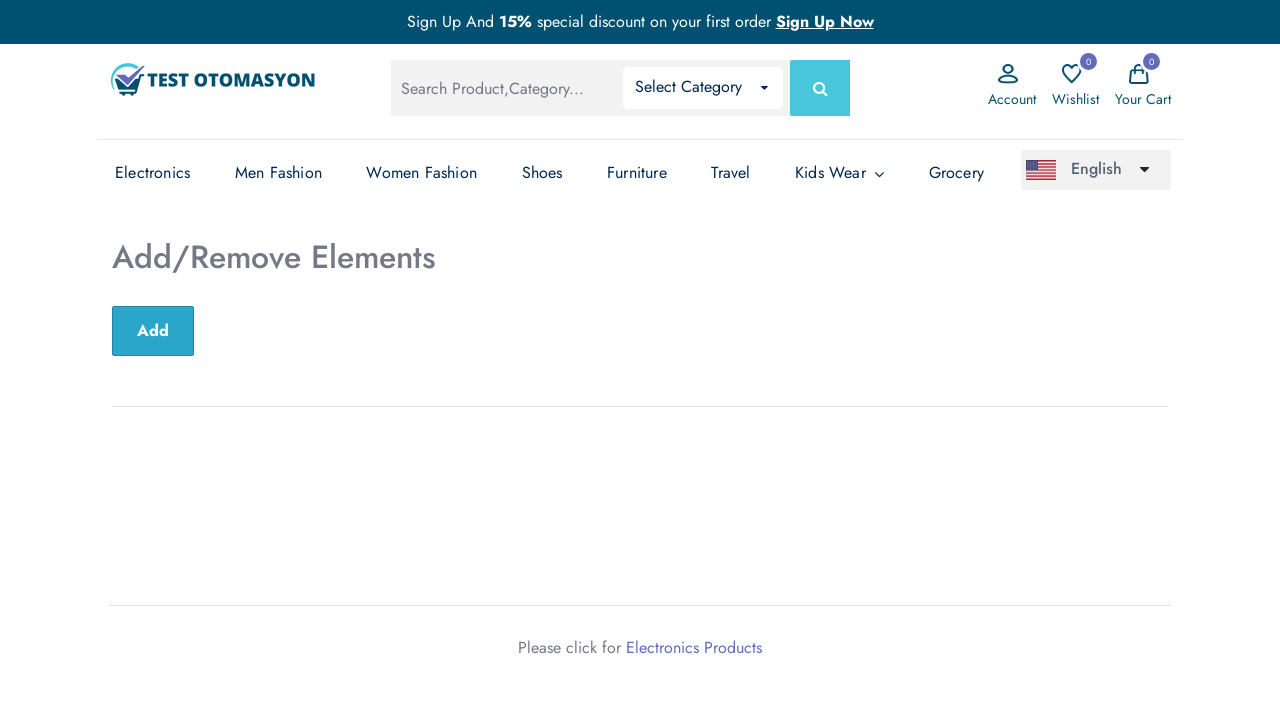